Tests a demo banking application by logging in as a customer, viewing transactions, and logging out

Starting URL: https://www.globalsqa.com/angularJs-protractor/BankingProject/#/login

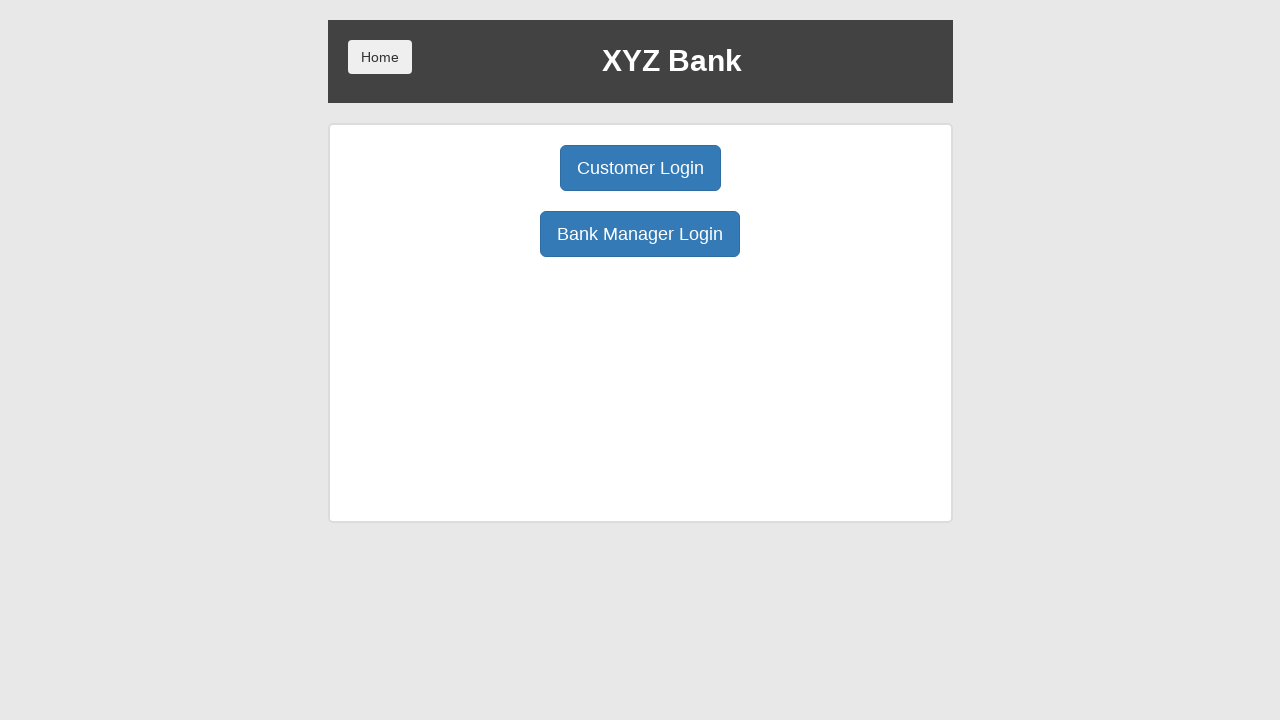

Clicked Customer Login button at (640, 168) on button:has-text('Customer Login')
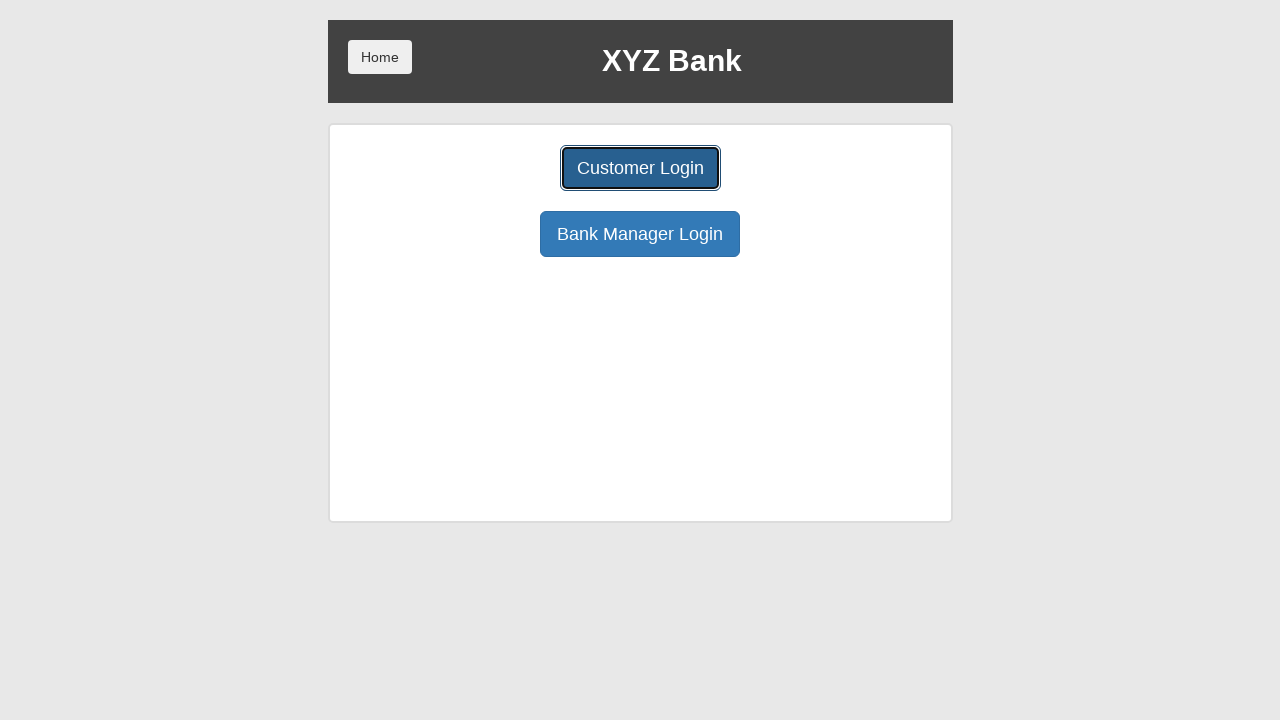

Selected first customer from dropdown on select
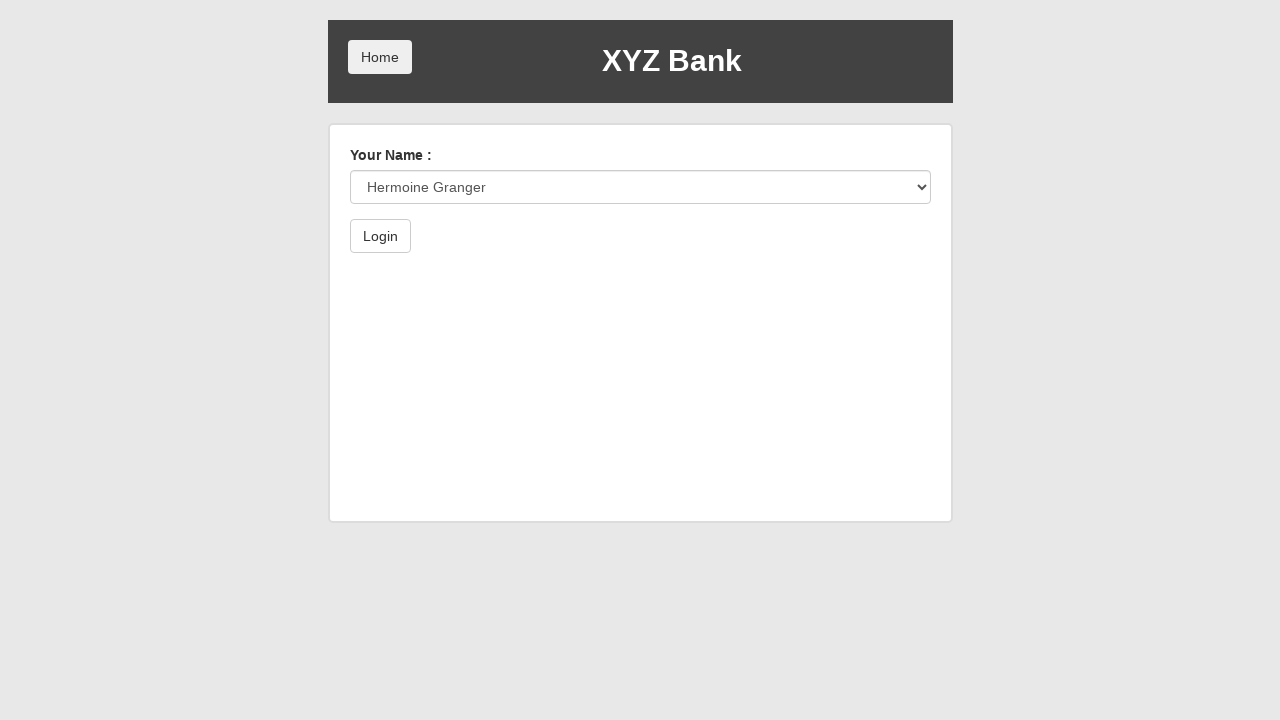

Clicked Login button to authenticate customer at (380, 236) on button:has-text('Login')
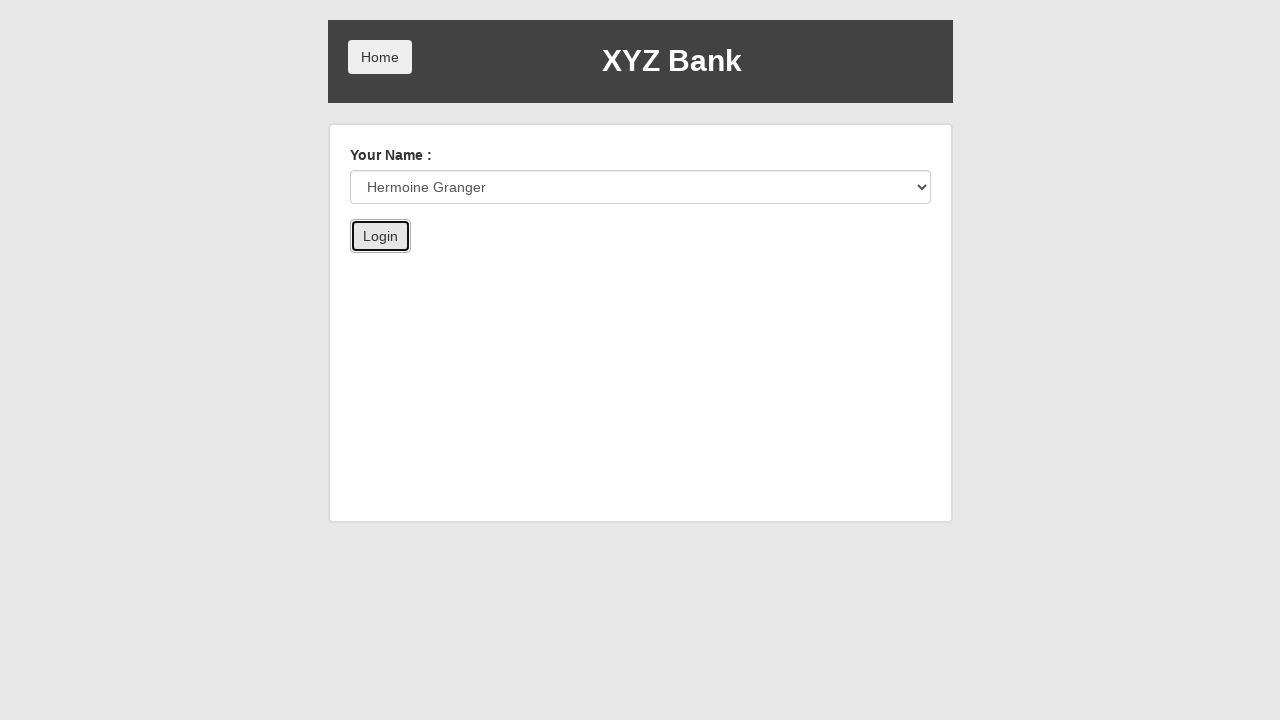

Clicked Transactions button to view transaction history at (532, 264) on button:has-text('Transactions')
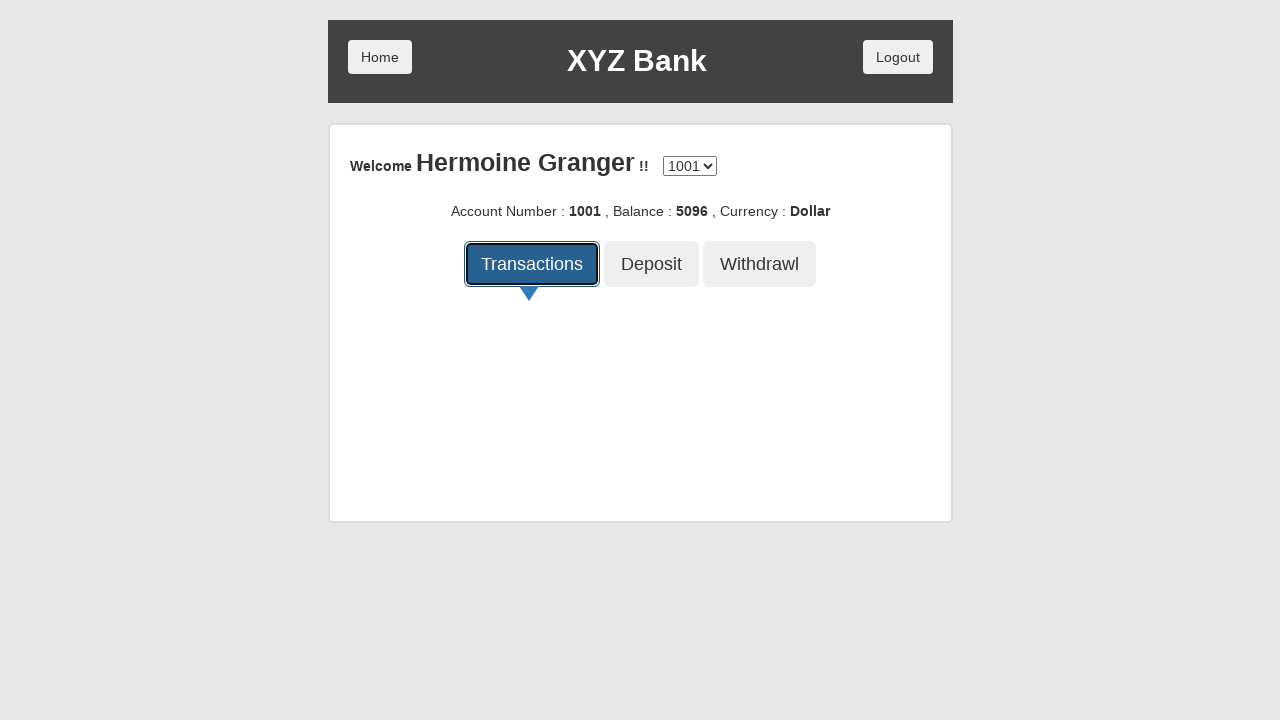

Verified transaction amount of 30 is displayed
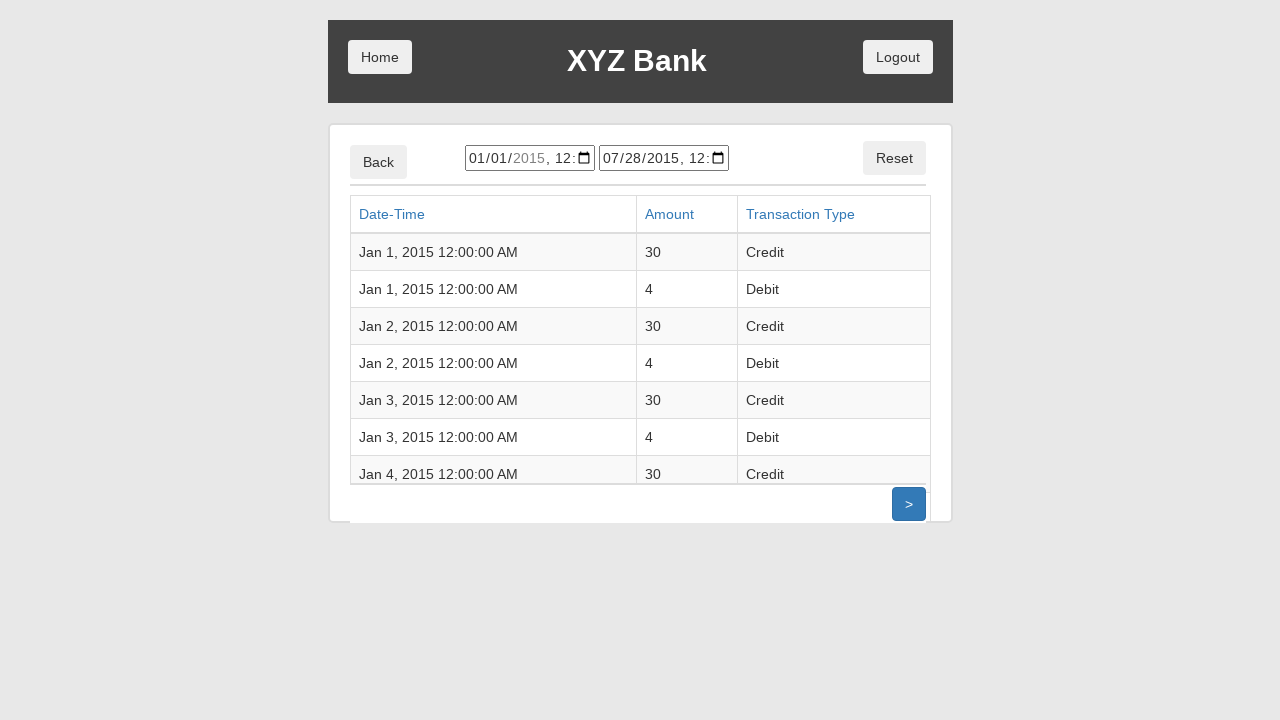

Clicked Logout button to end session at (898, 57) on button:has-text('Logout')
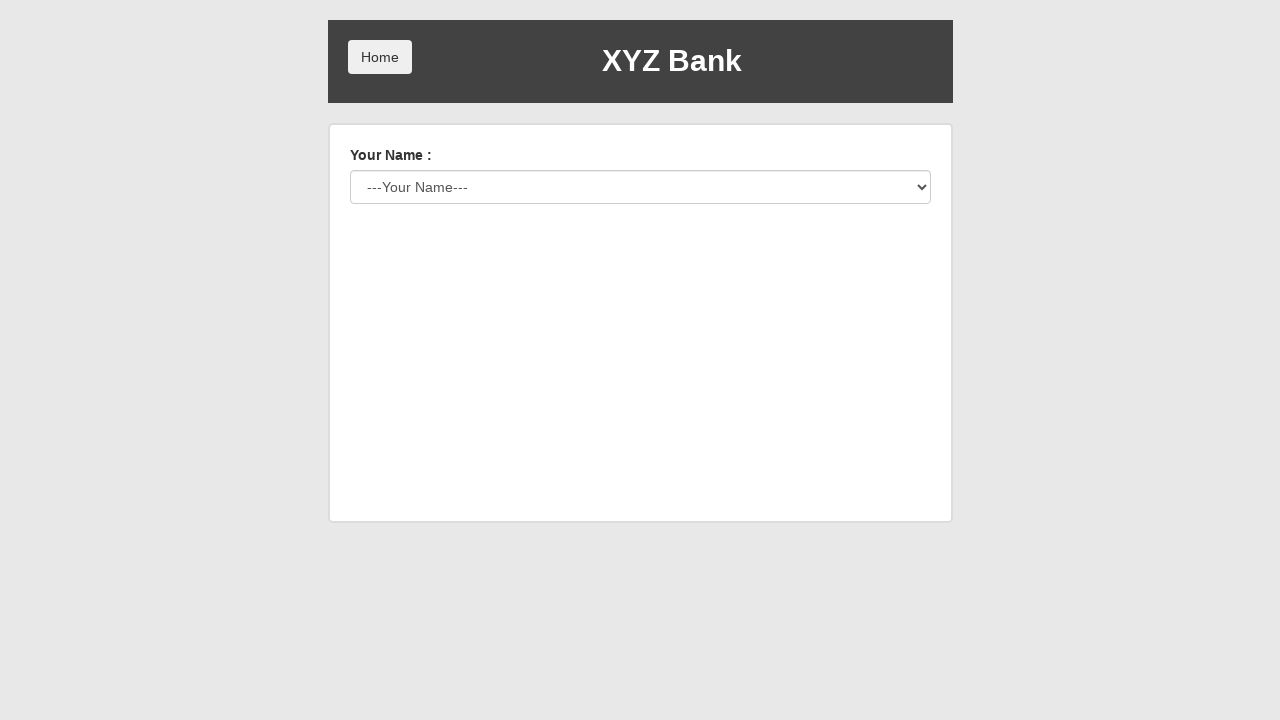

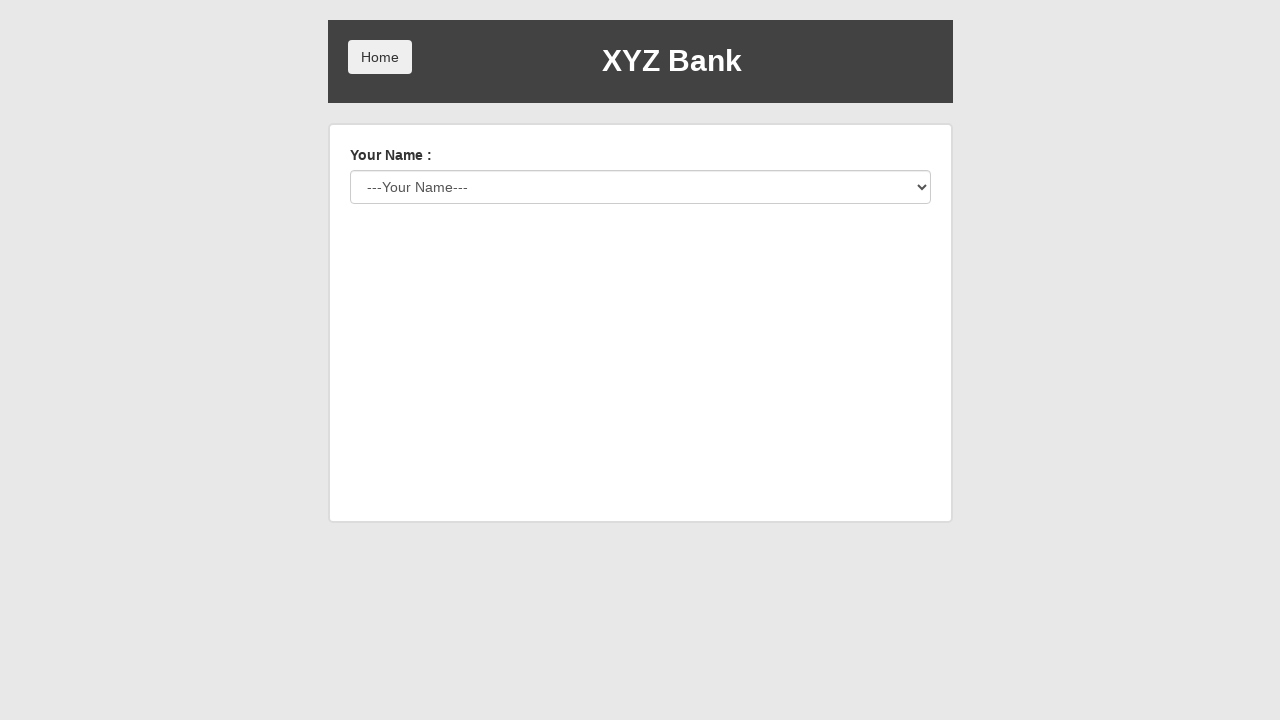